Tests searching for a row in the web table using the search input

Starting URL: https://demoqa.com/elements

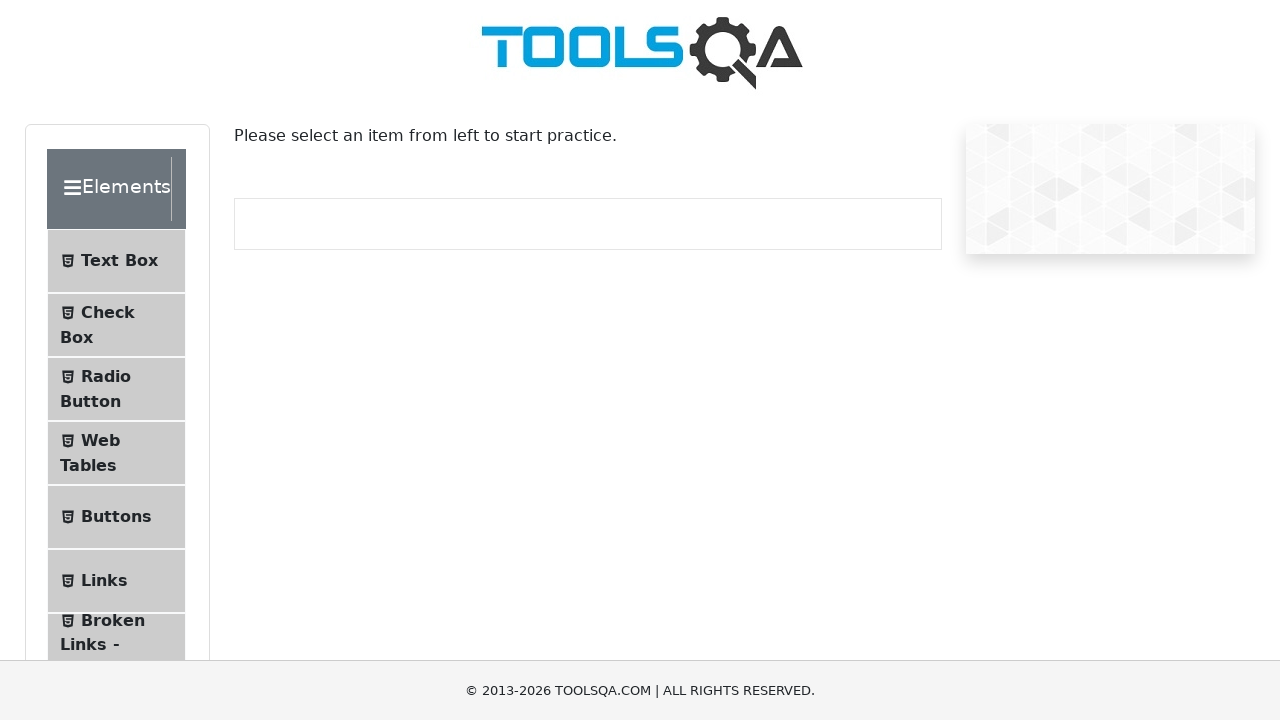

Clicked on Web Tables menu item at (116, 453) on li >> internal:has-text="Web Tables"i
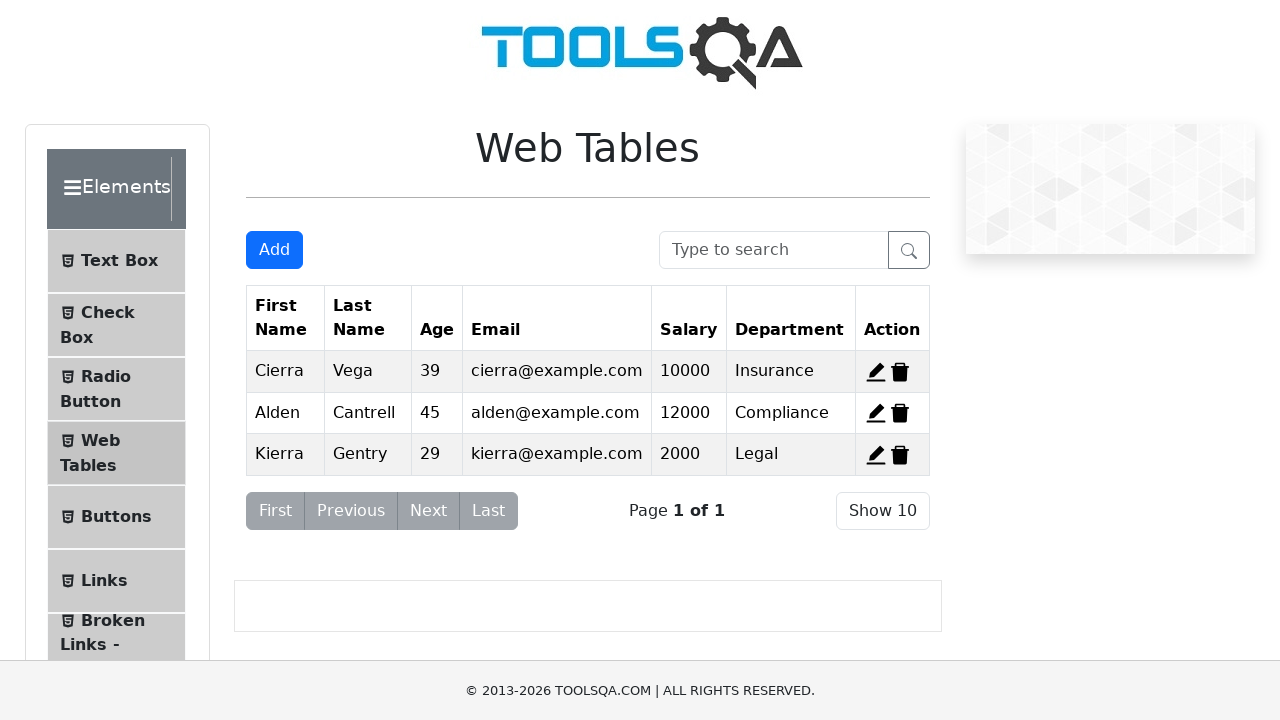

Clicked Add button to open form at (274, 250) on internal:role=button[name="Add"i]
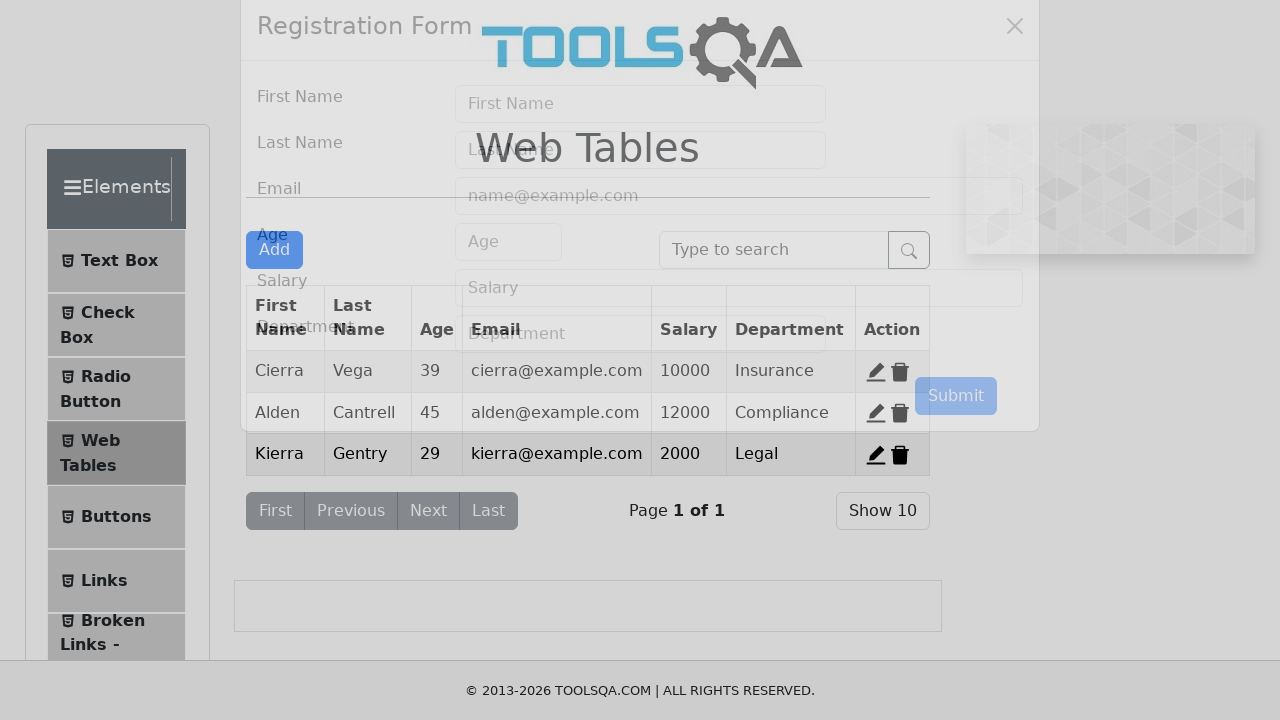

Filled First Name field with 'Test First Name' on internal:attr=[placeholder="First Name"i]
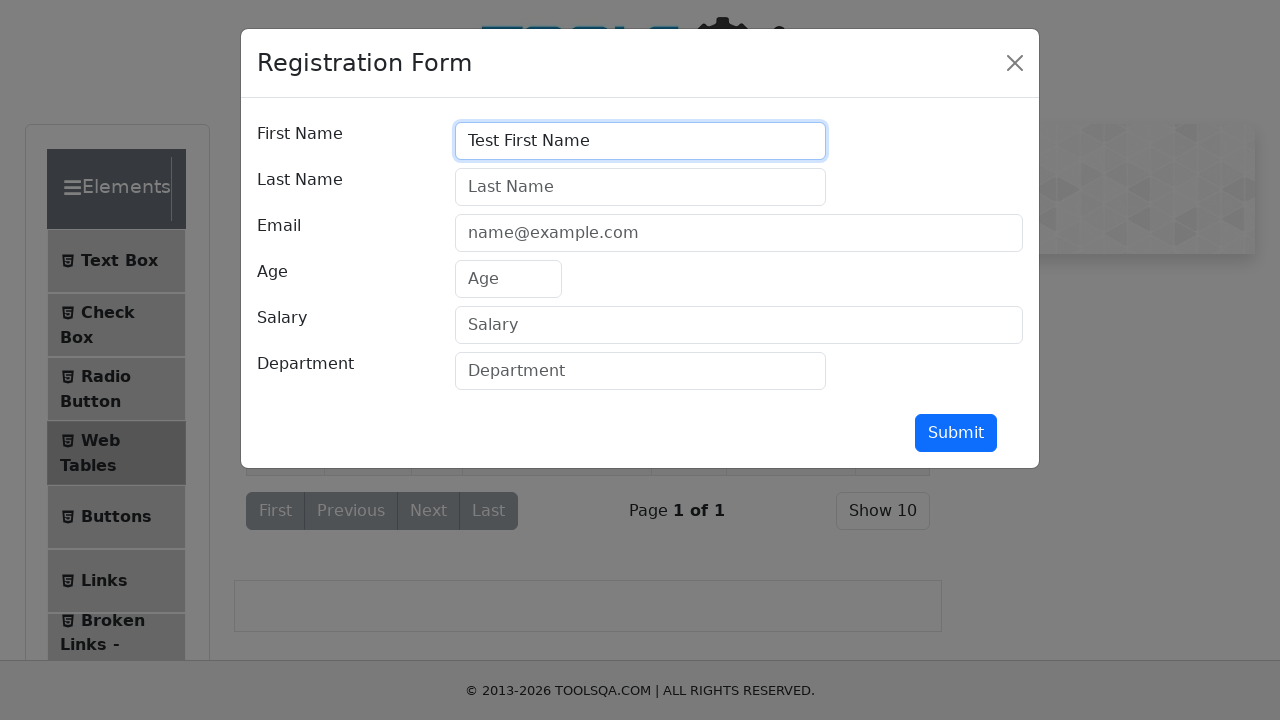

Filled Last Name field with 'Test Last Name' on internal:attr=[placeholder="Last Name"i]
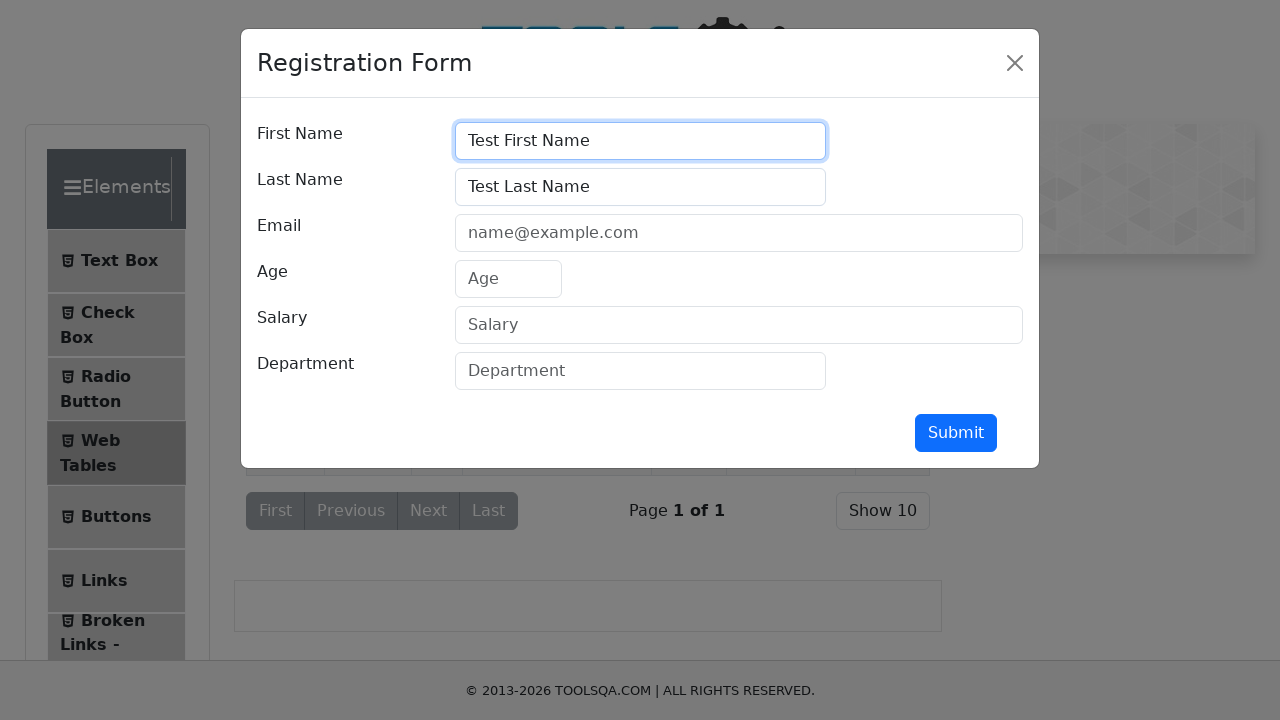

Filled Email field with 'test_name@example.com' on internal:attr=[placeholder="name@example.com"i]
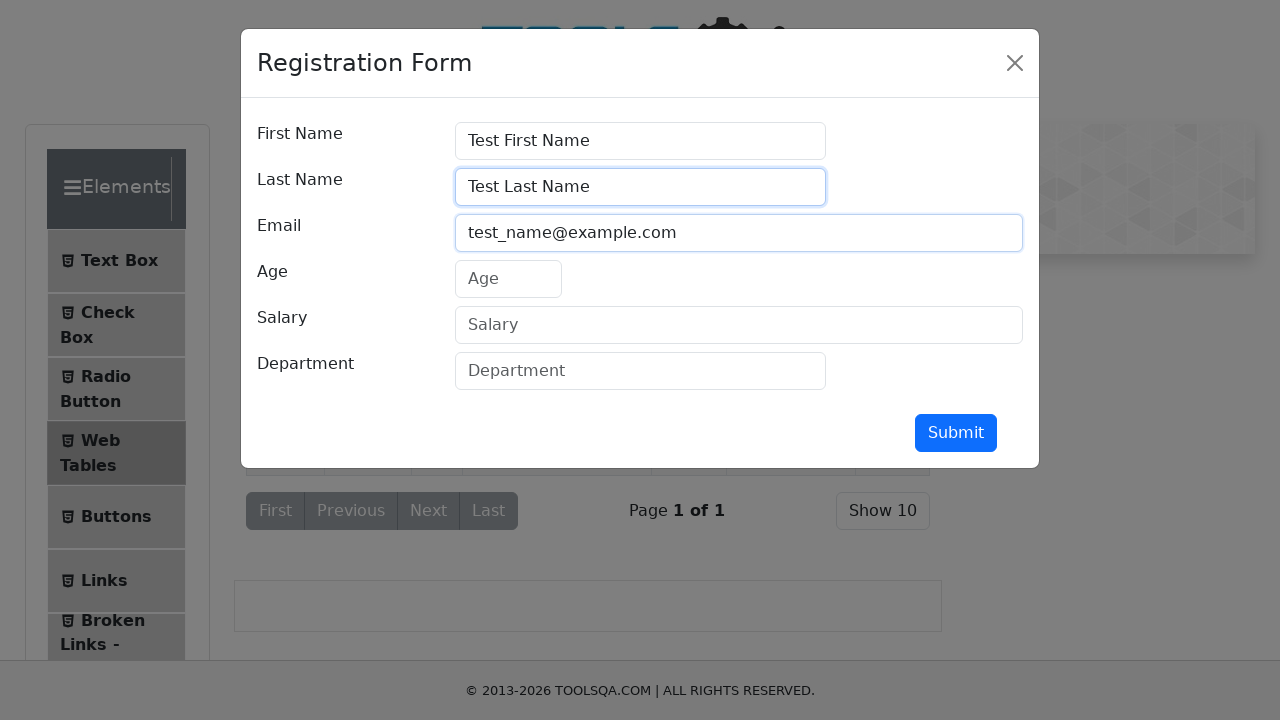

Filled Age field with '22' on internal:attr=[placeholder="Age"i]
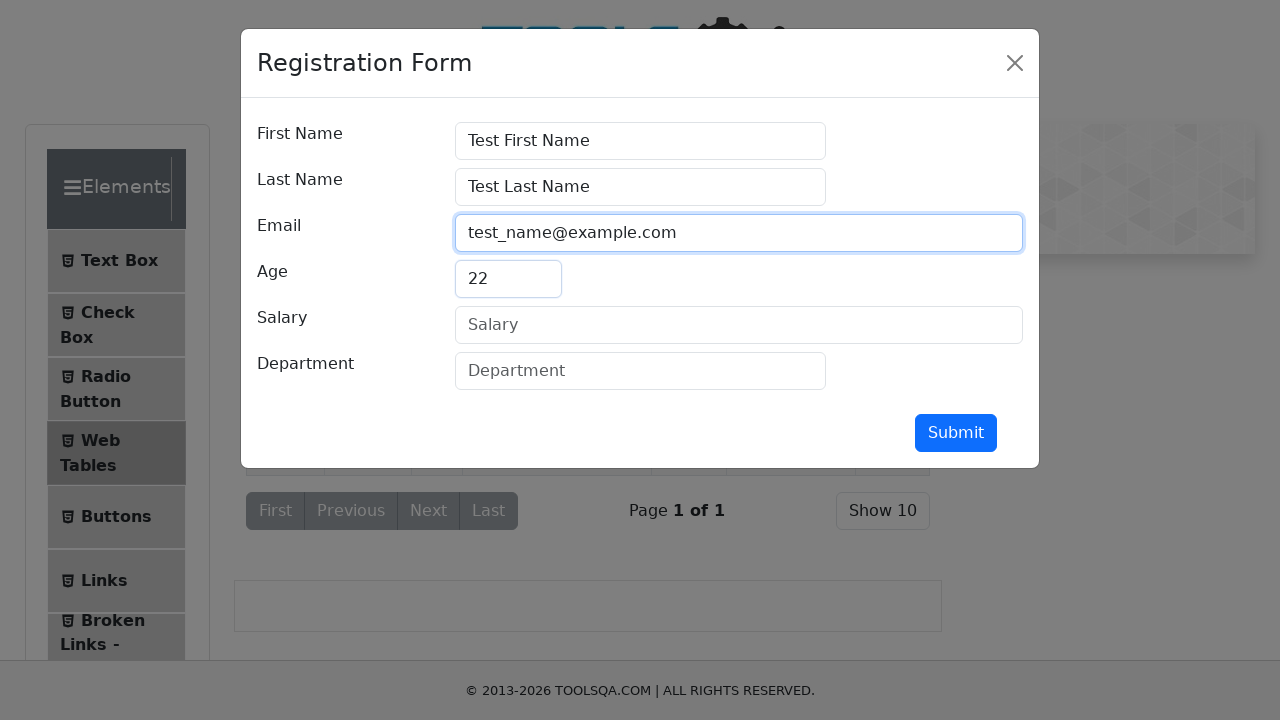

Filled Salary field with '333300' on internal:attr=[placeholder="Salary"i]
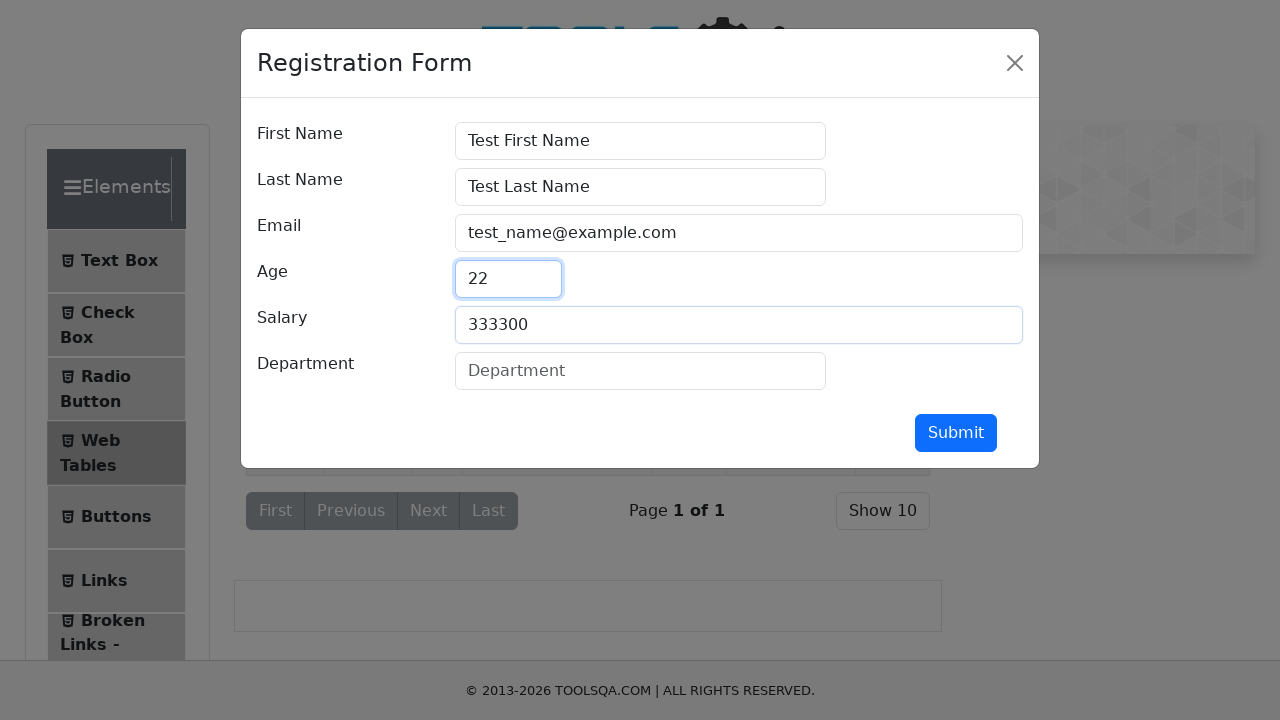

Filled Department field with 'Department' on internal:attr=[placeholder="Department"i]
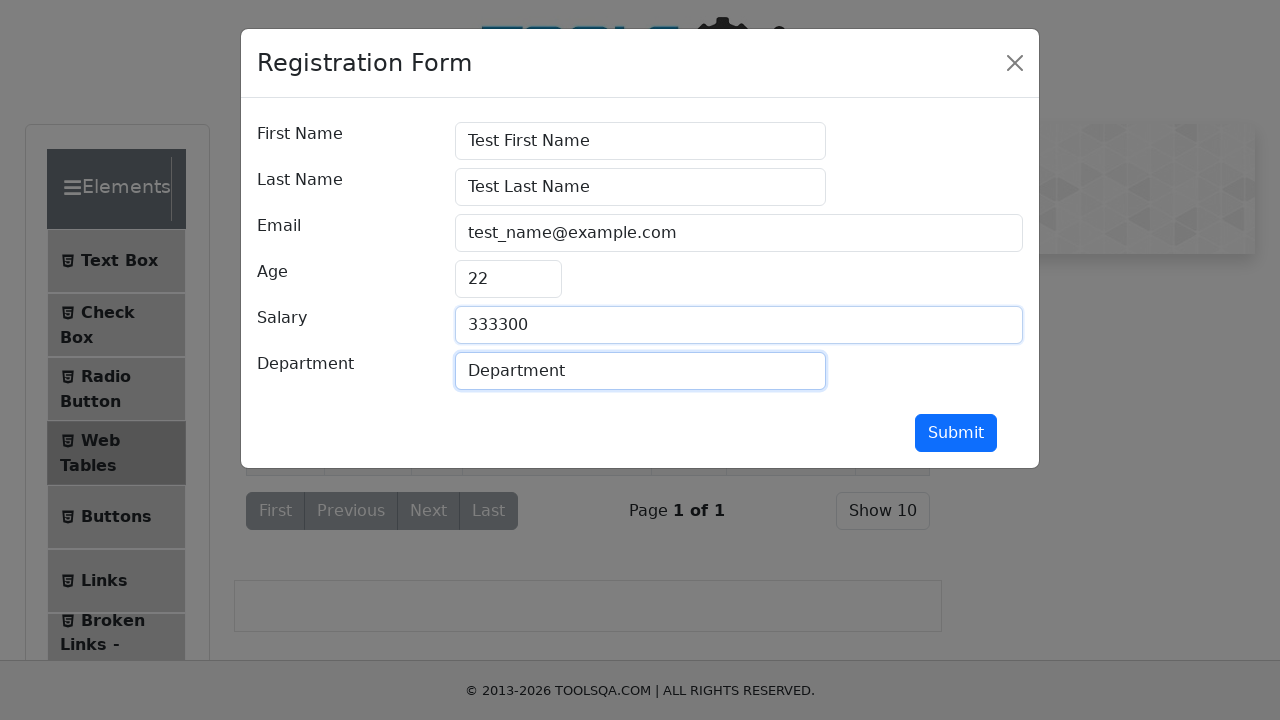

Clicked Submit button to add new row at (956, 433) on internal:role=button[name="Submit"i]
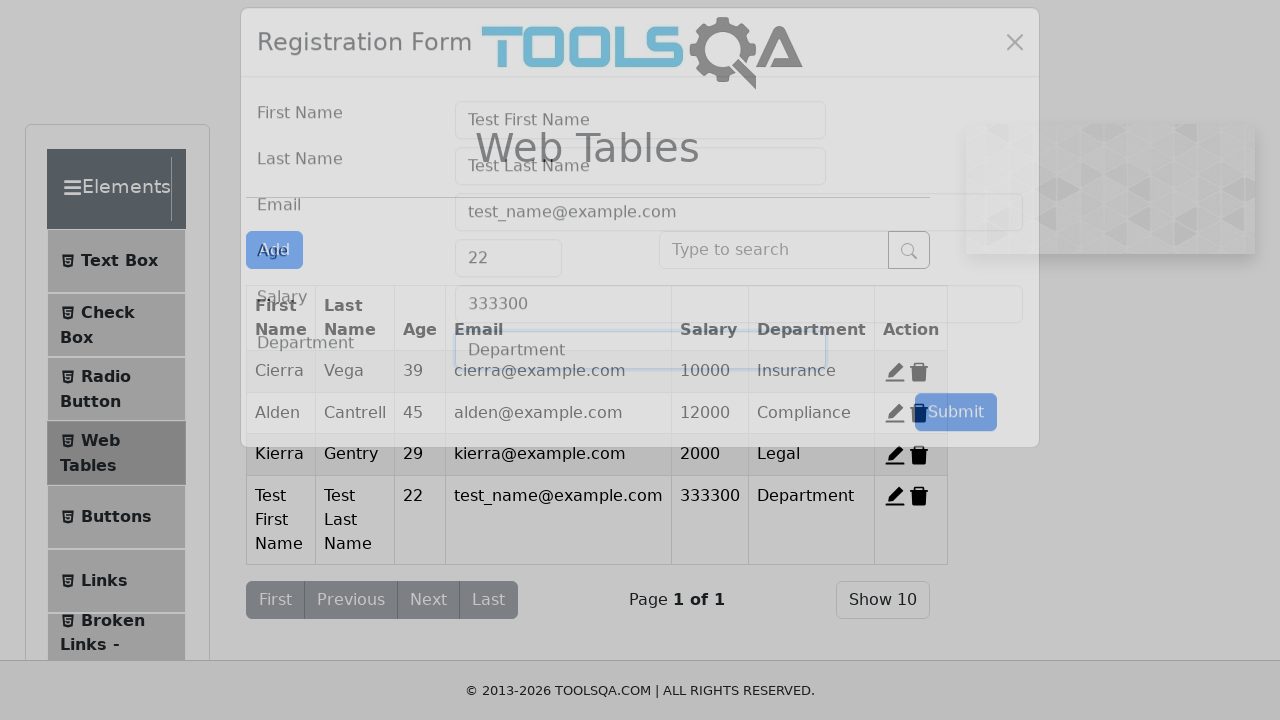

Filled search field with 'test_name@example.com' on internal:attr=[placeholder="Type to search"i]
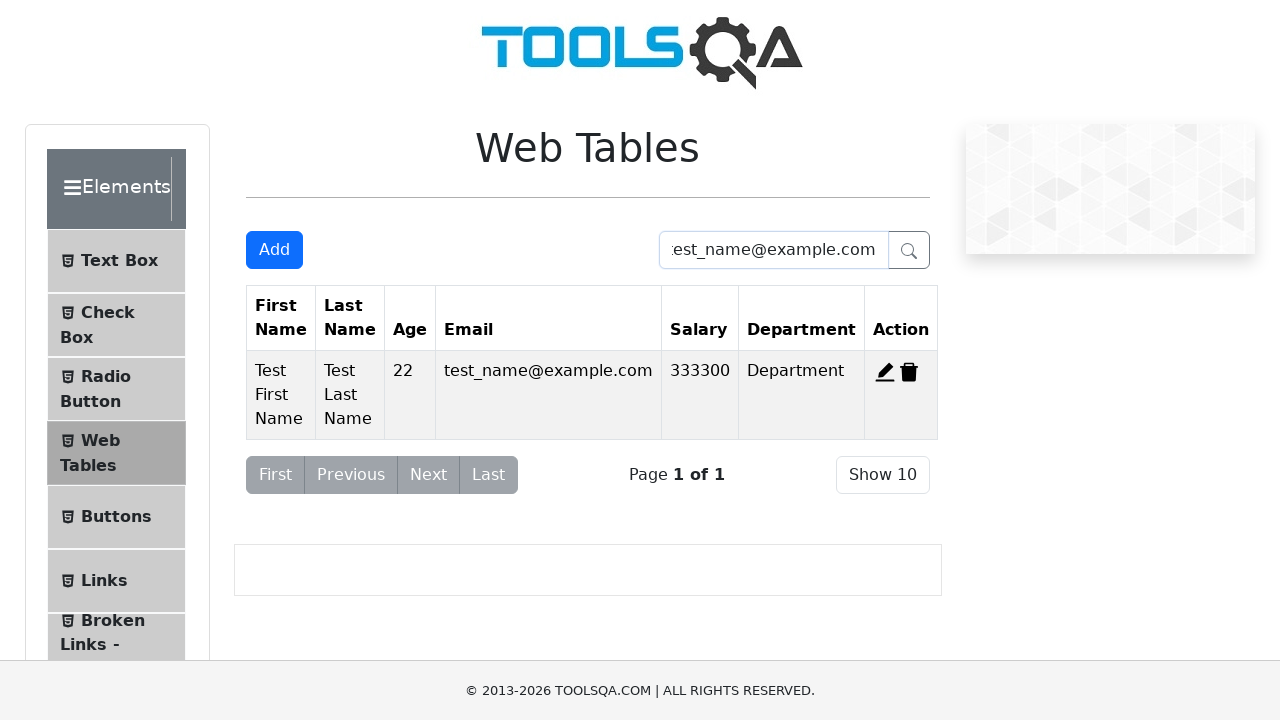

Verified filtered row with 'Test First Name' is visible
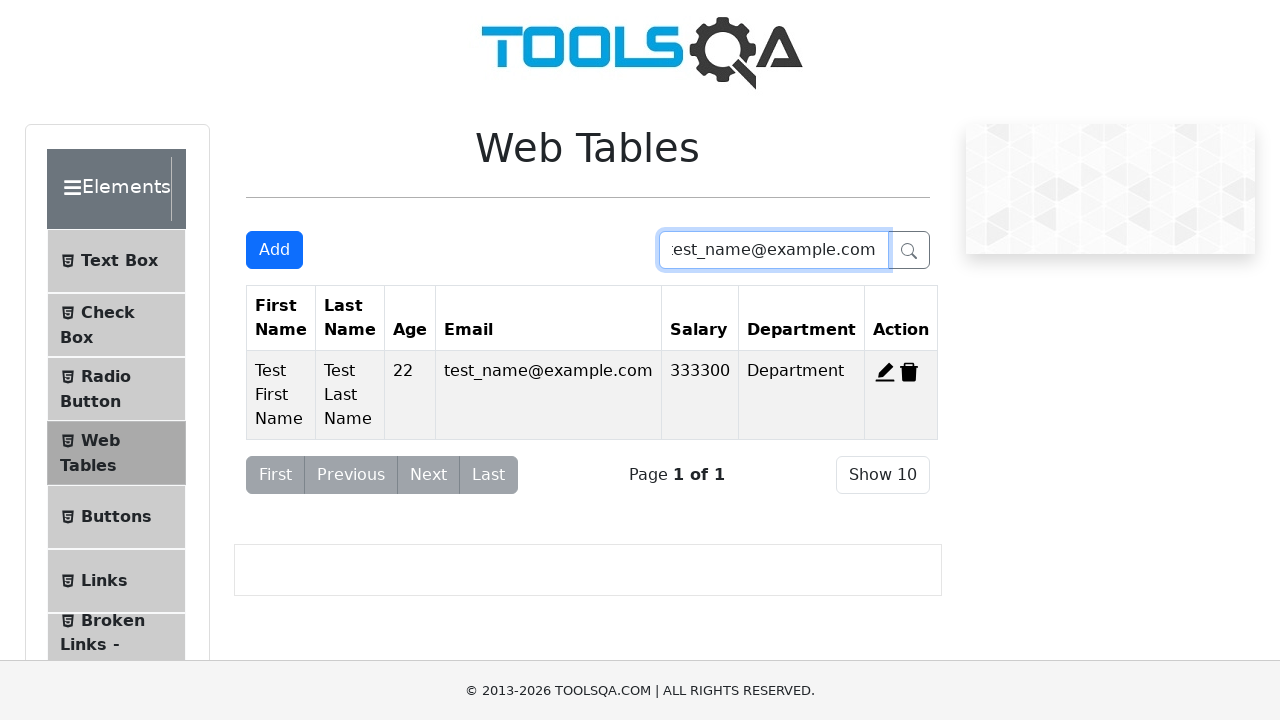

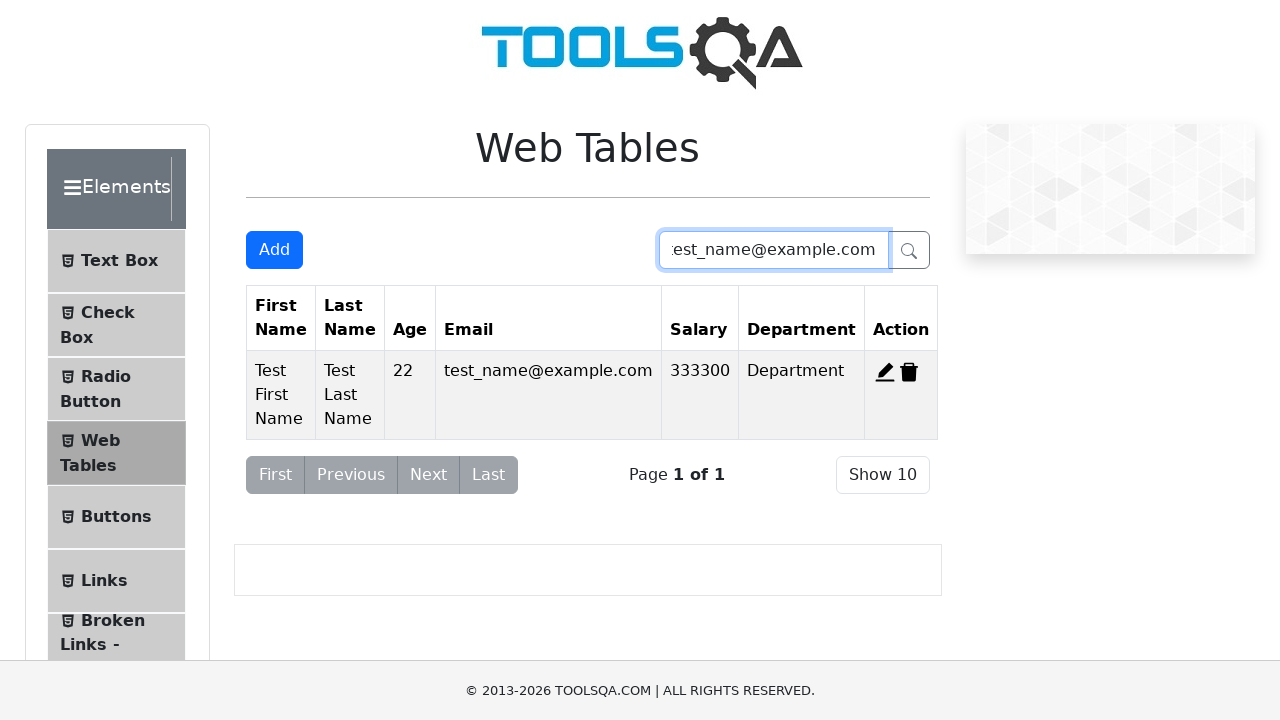